Tests opting out of A/B tests by adding an opt-out cookie before visiting the A/B test page, then navigating to verify the opt-out is active from the start.

Starting URL: http://the-internet.herokuapp.com

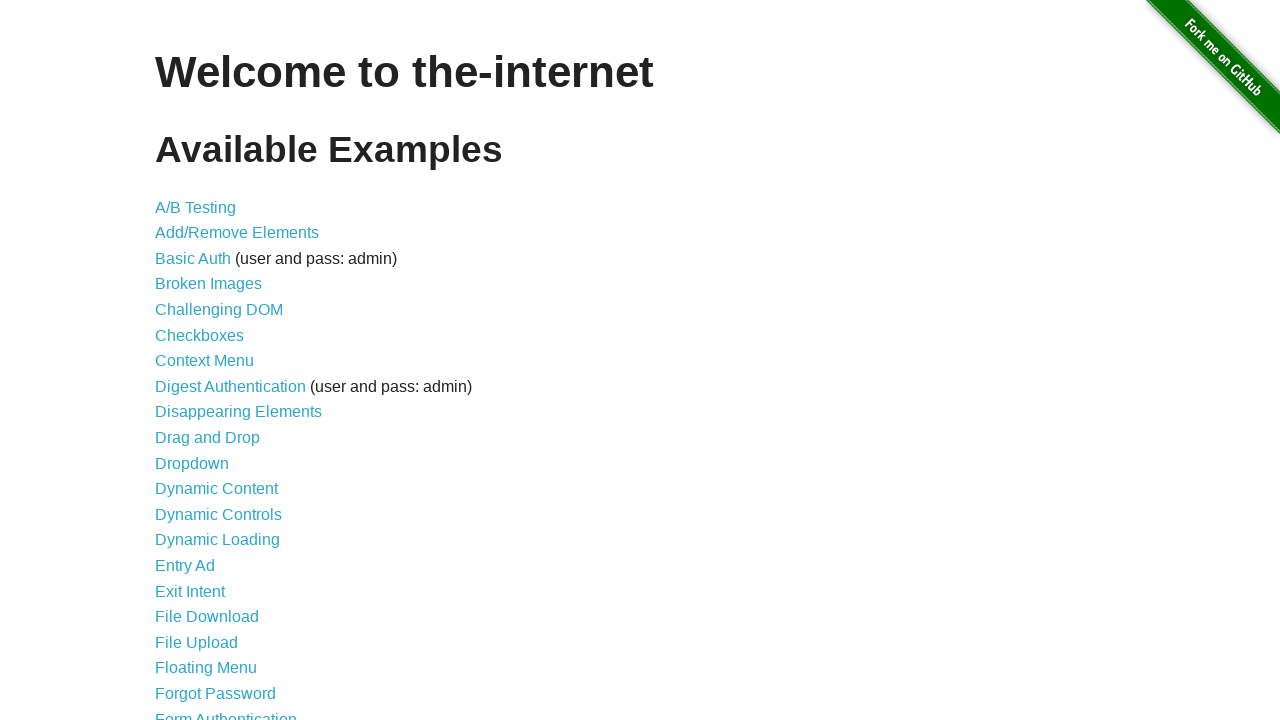

Added optimizelyOptOut cookie to domain before visiting A/B test page
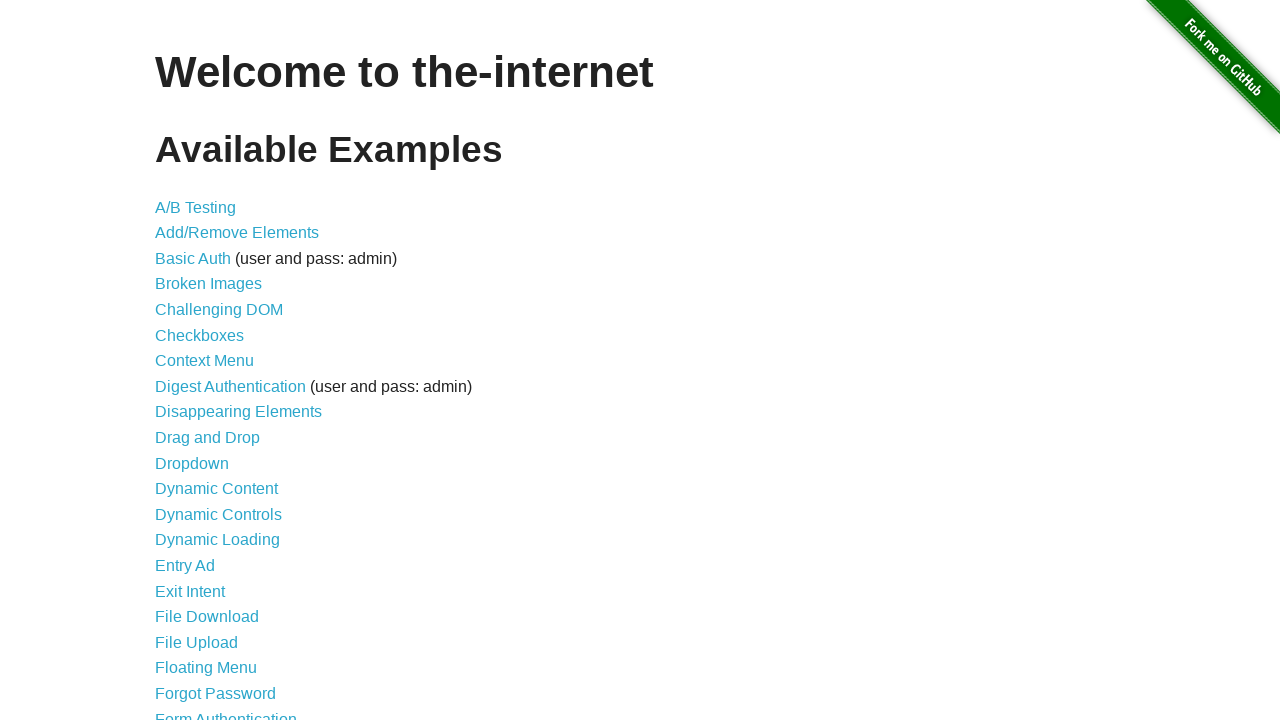

Navigated to A/B test page with opt-out cookie already set
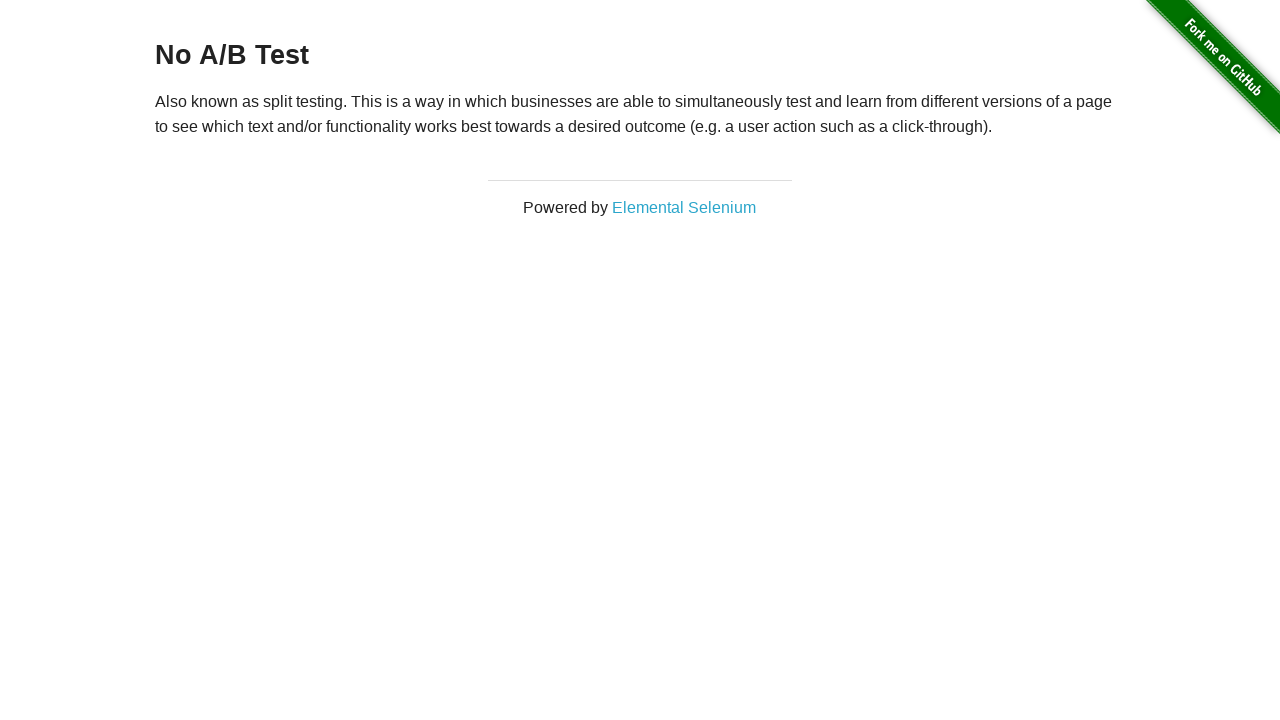

Verified heading loaded on A/B test page, opt-out is active from the start
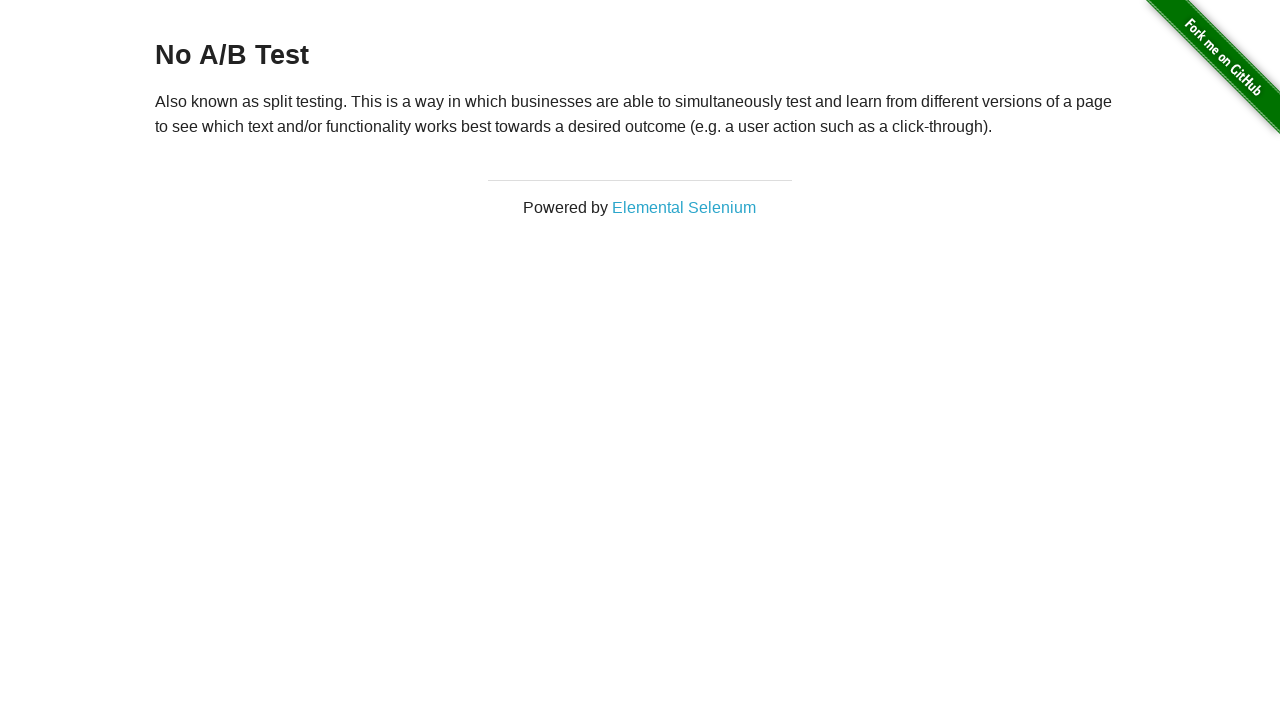

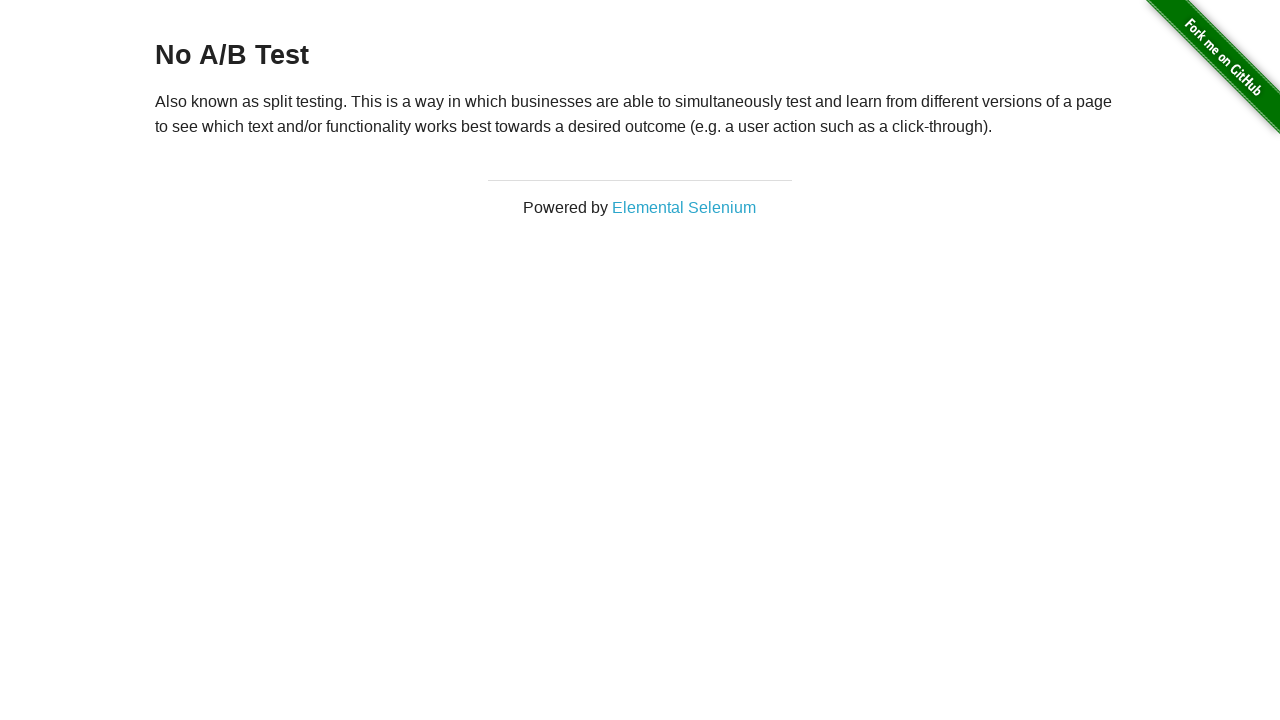